Tests element highlighting functionality by navigating to a page with many elements and visually highlighting a specific element by changing its border style using JavaScript injection.

Starting URL: http://the-internet.herokuapp.com/large

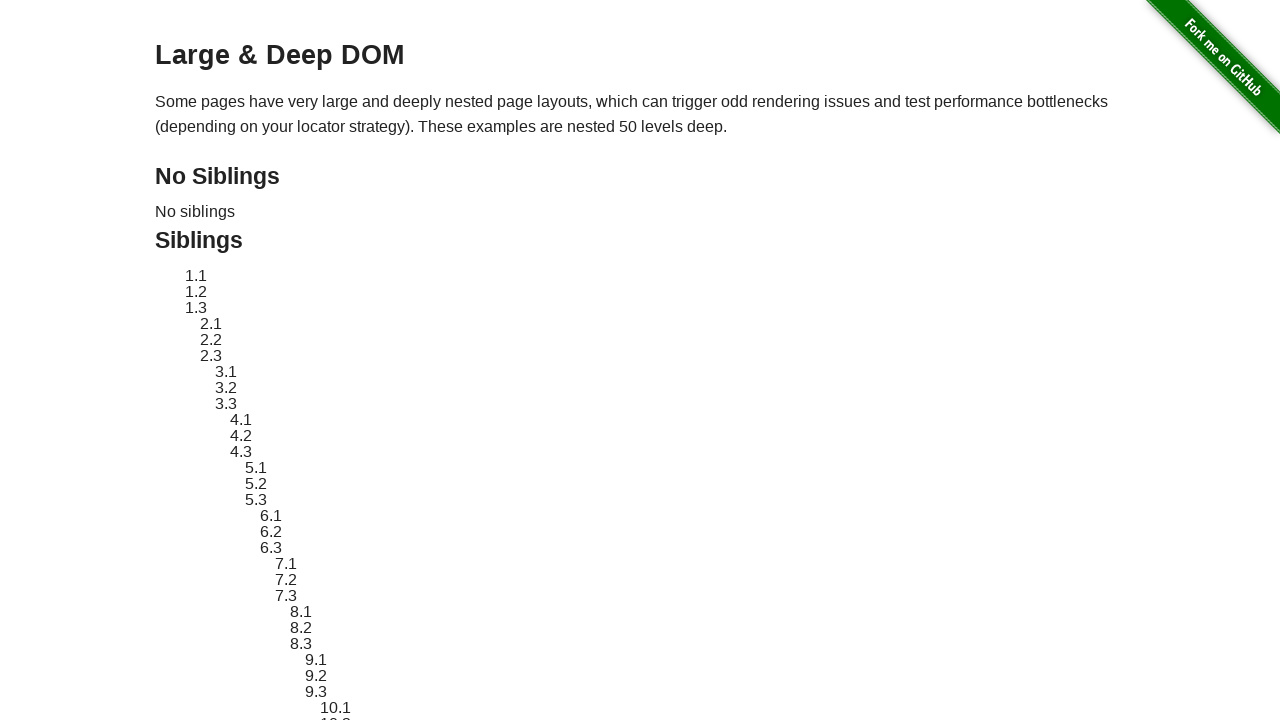

Located and waited for target element #sibling-2.3 to become visible
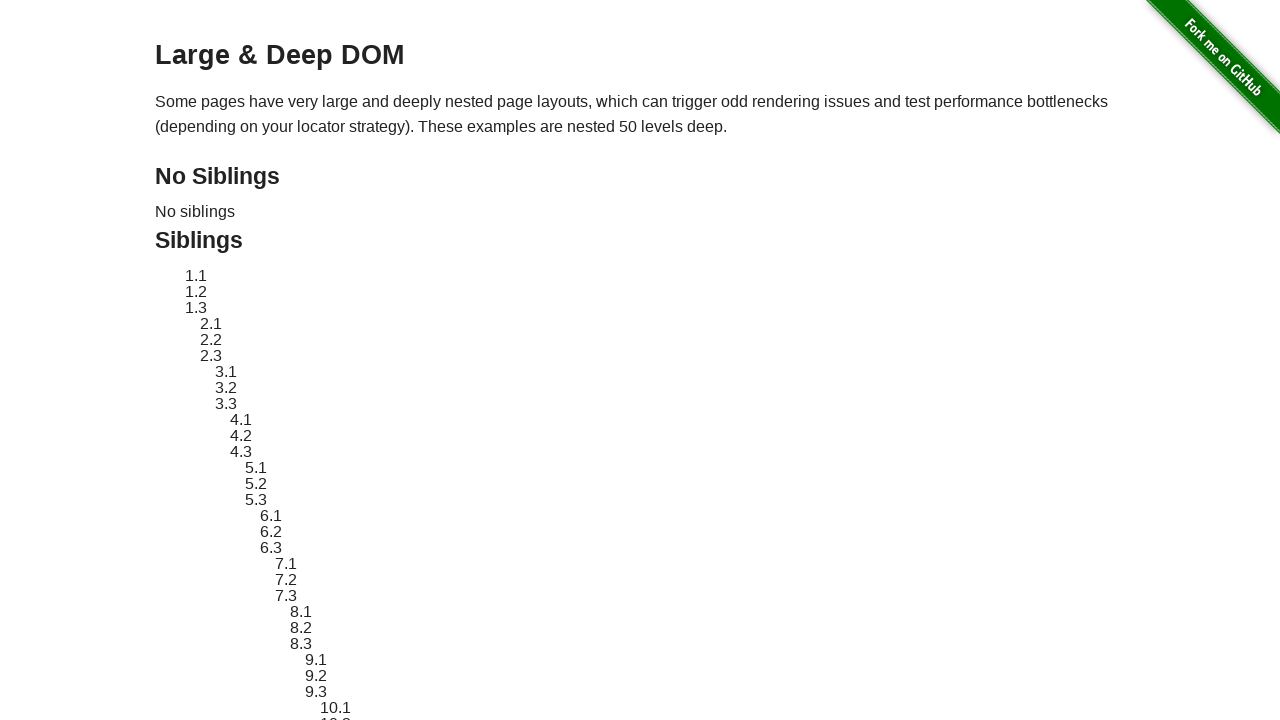

Applied red dashed border styling to target element via JavaScript injection
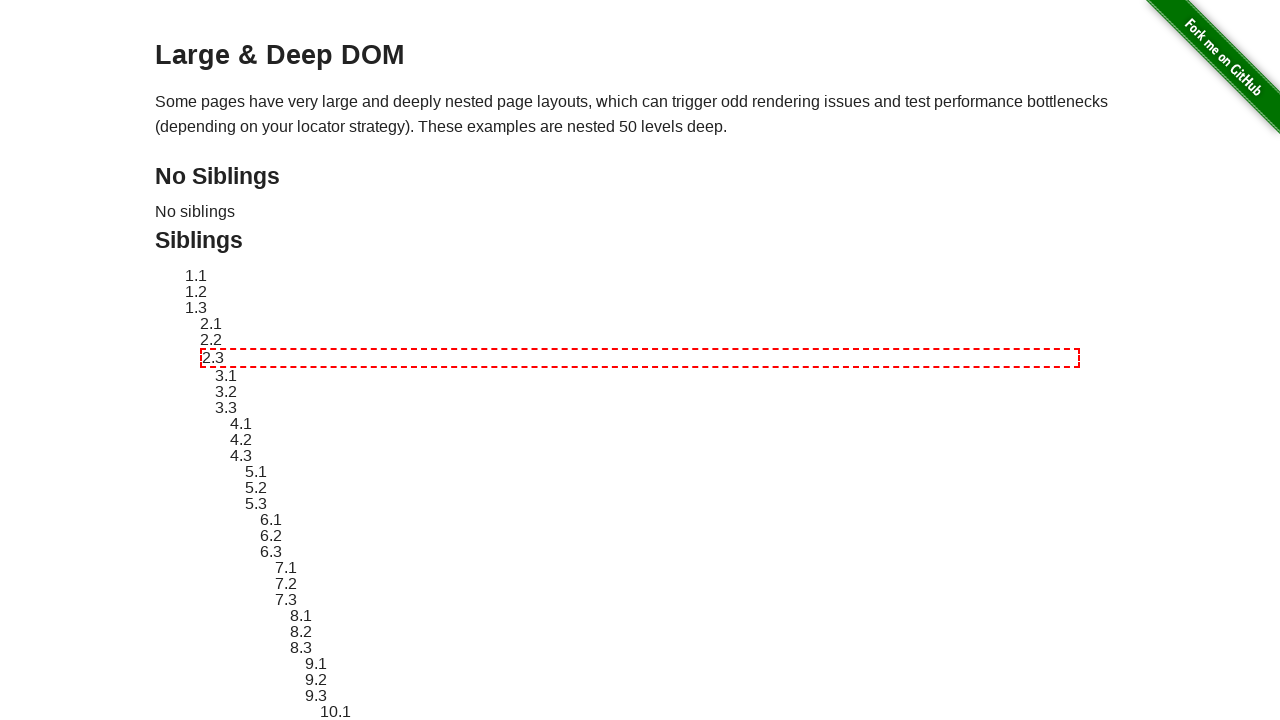

Waited 3 seconds to observe the highlight effect
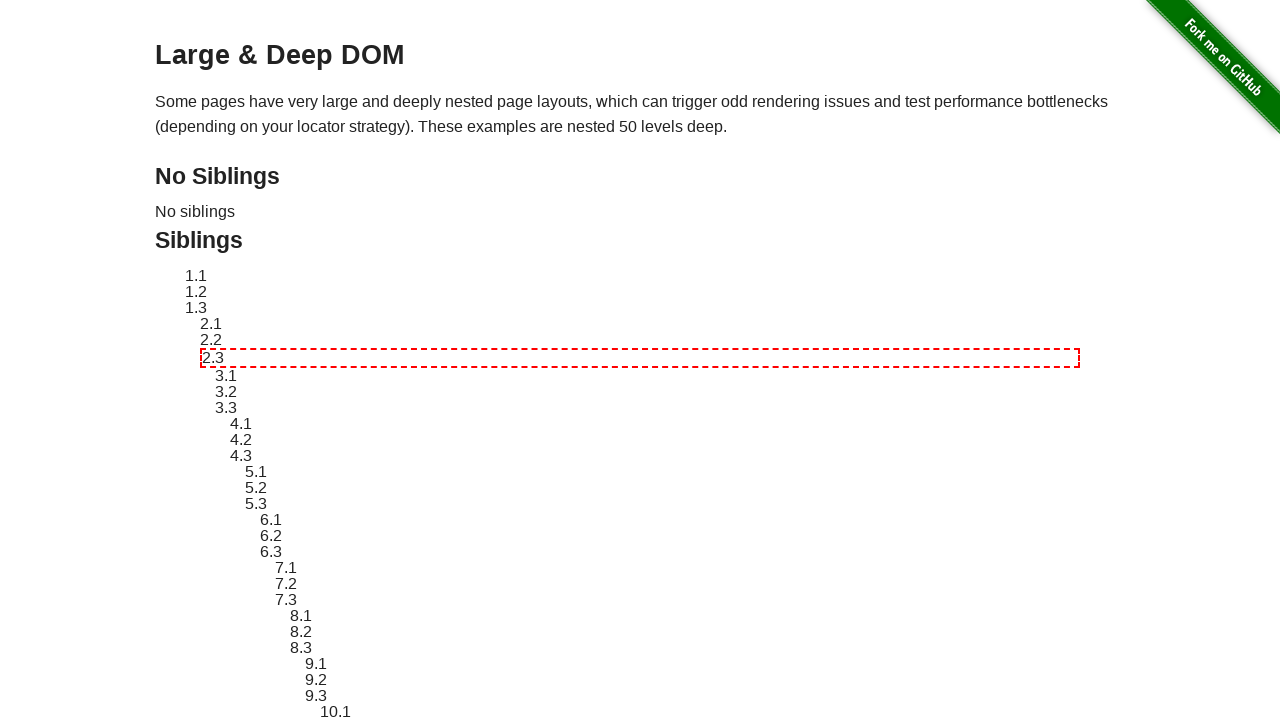

Reverted element styling to original state
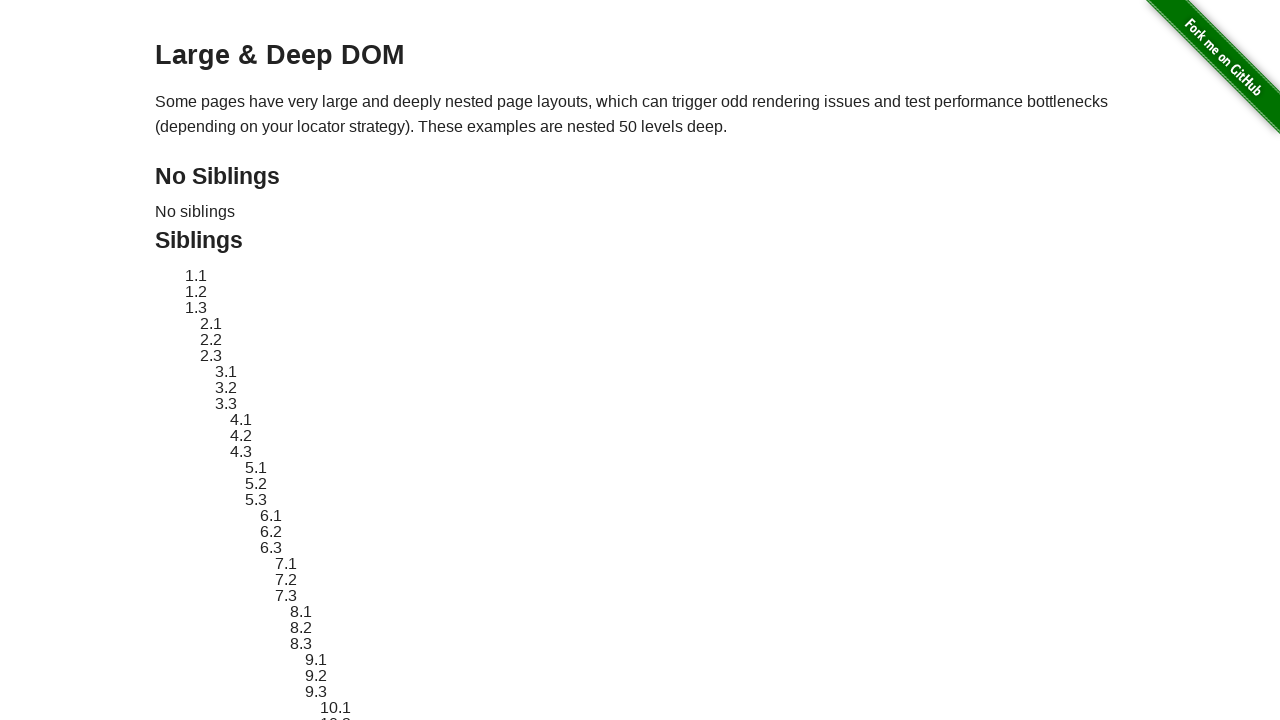

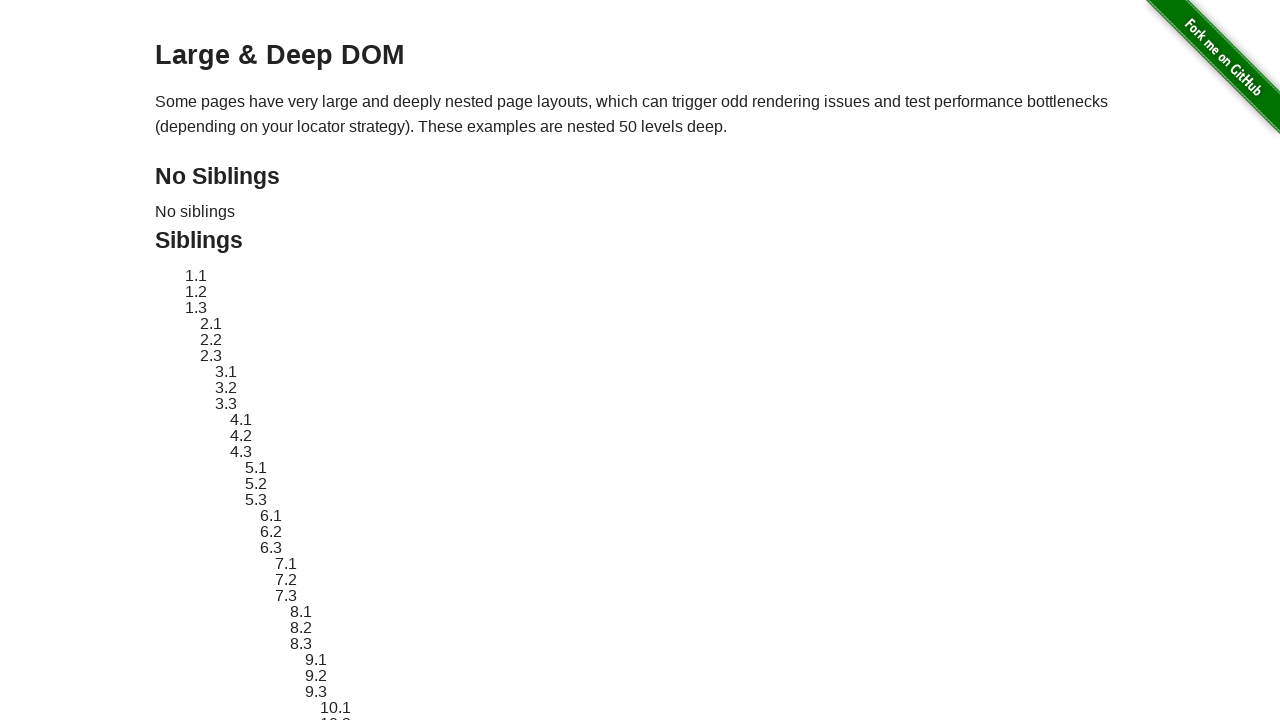